Navigates to the Ontario power grid dashboard, waits for the page data to load, and interacts with energy source sections by clicking on each to expand their details.

Starting URL: https://live.gridwatch.ca/home-page.html

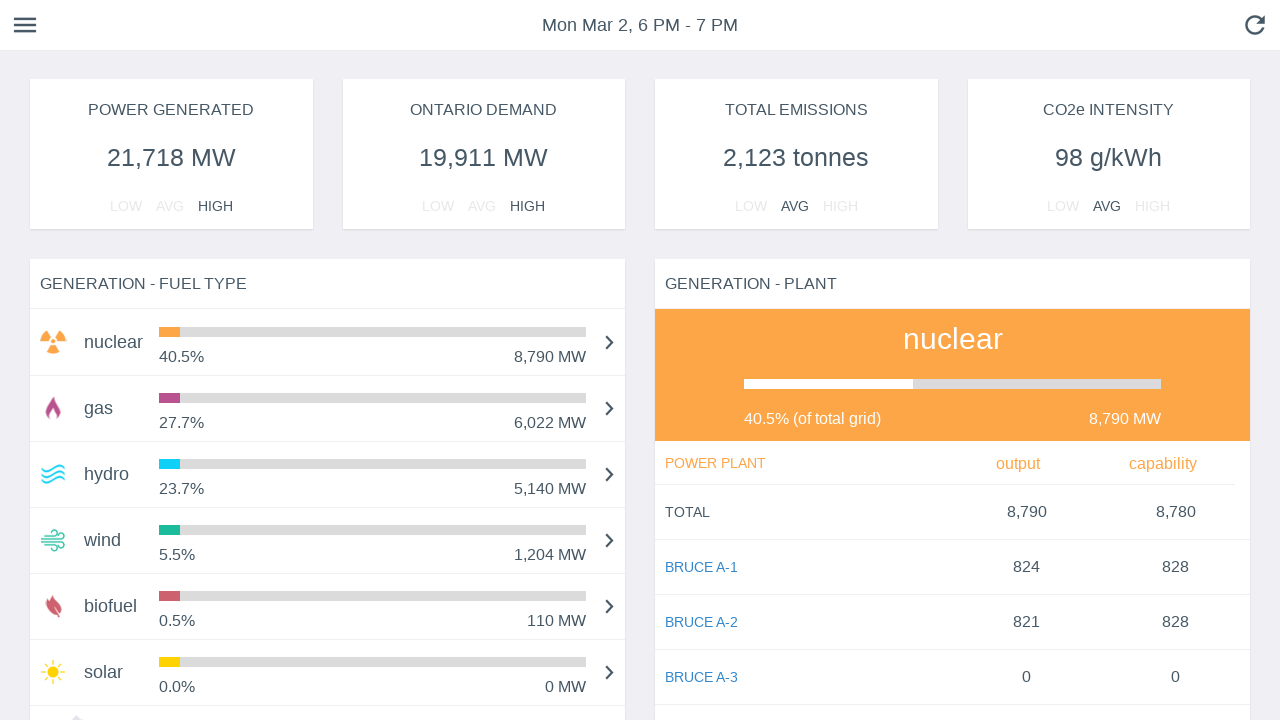

Waited for page to fully load and time of reading to stop updating
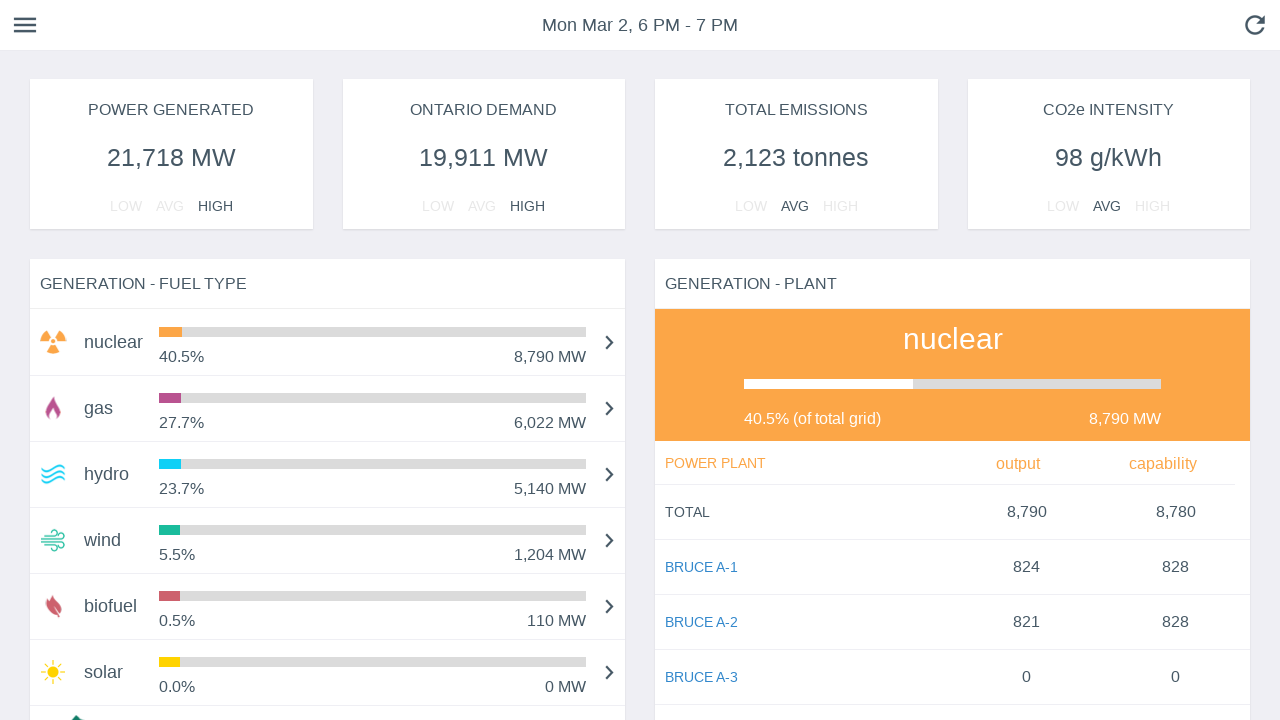

Imports data element is visible
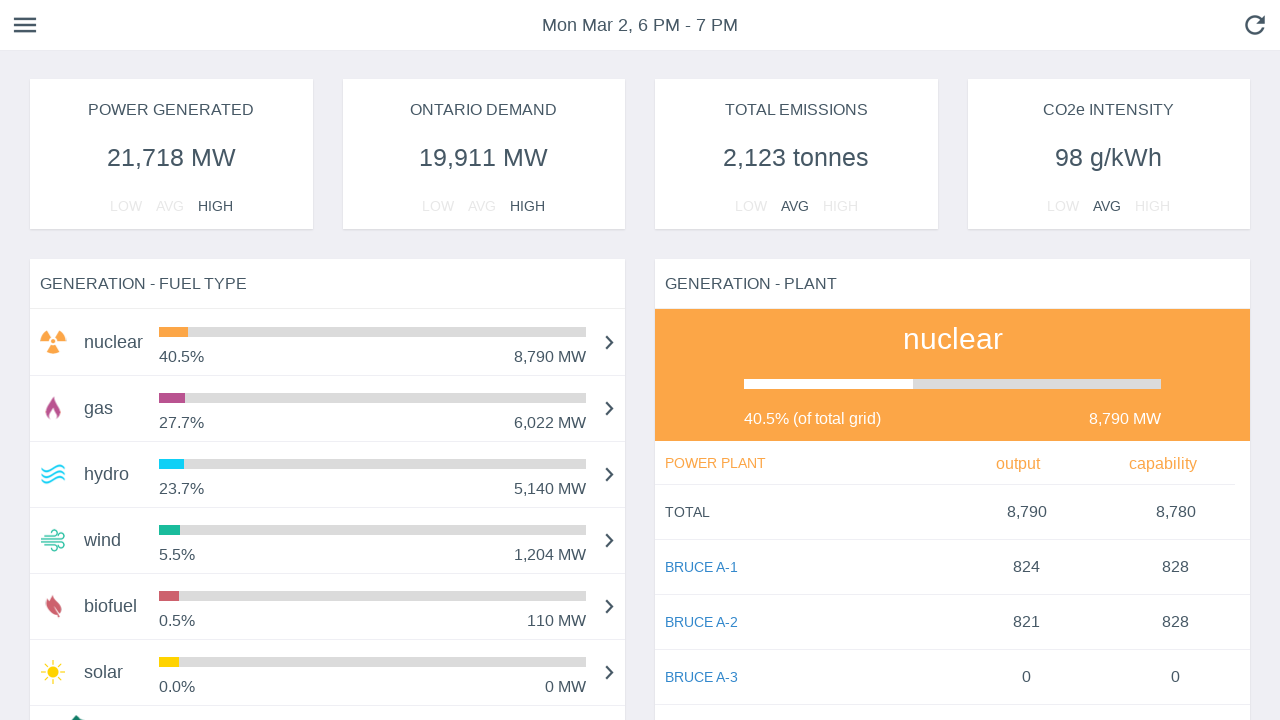

Exports data element is visible
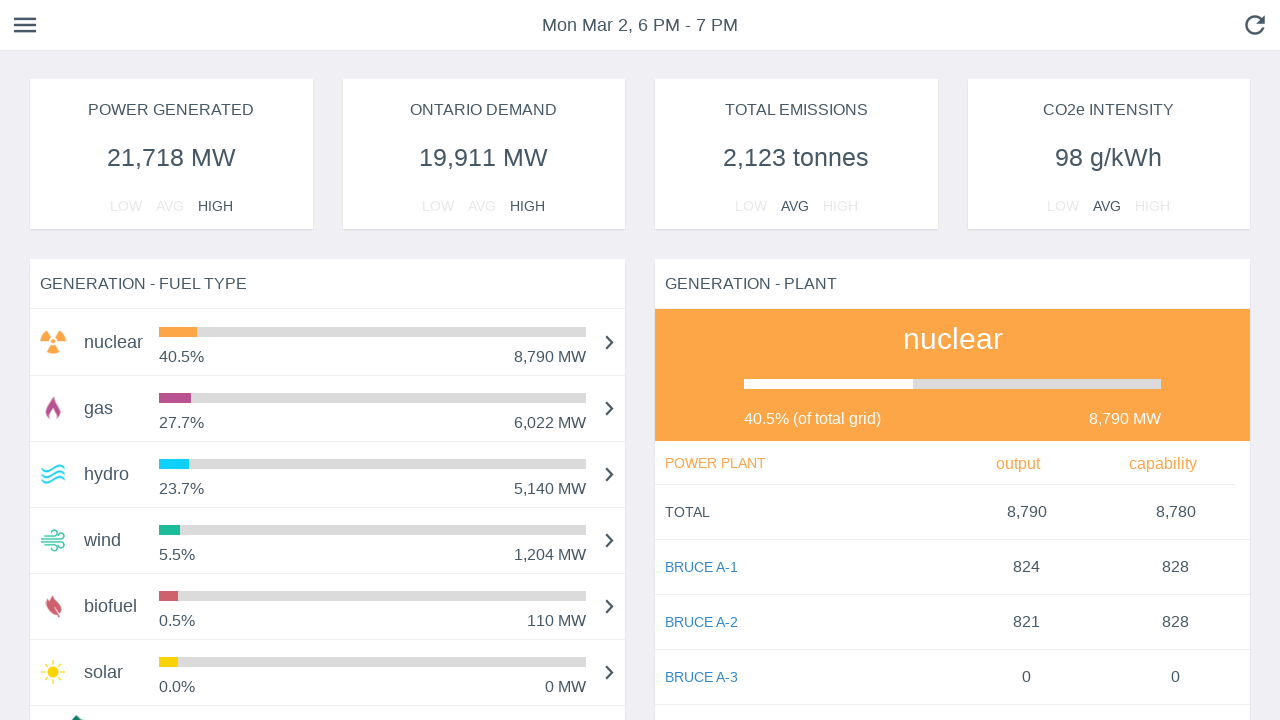

Net import/exports data element is visible
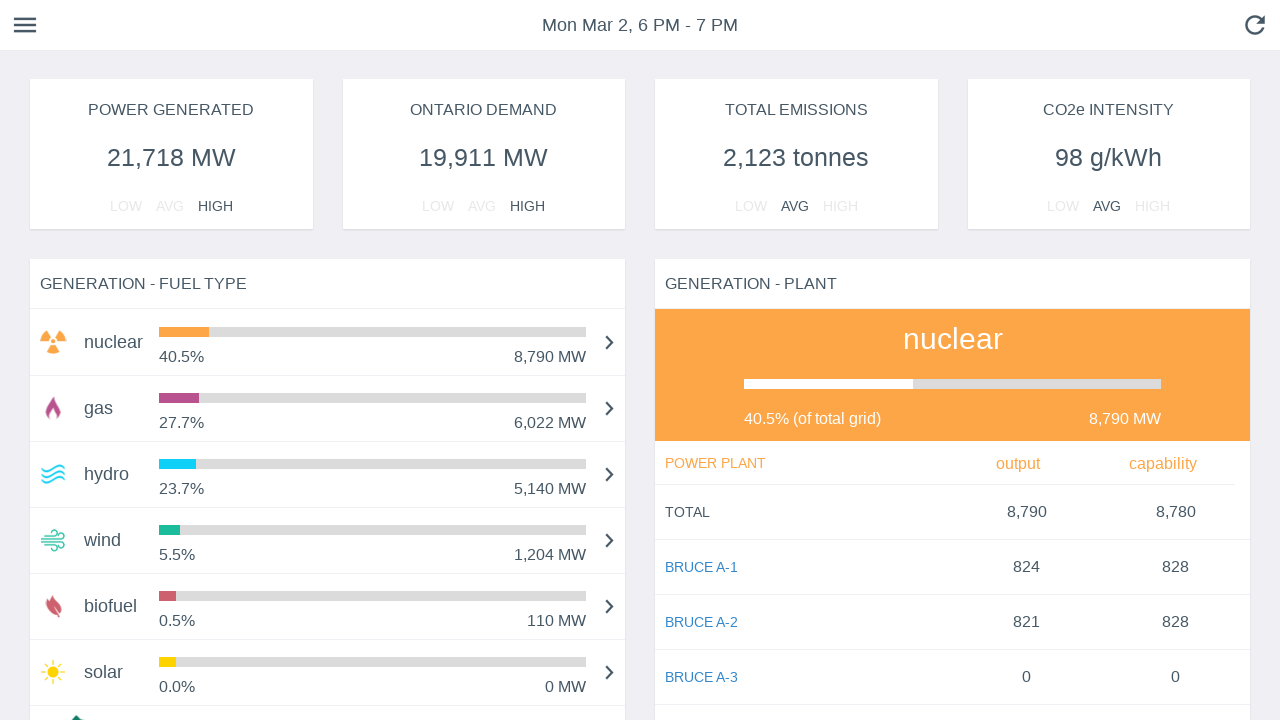

Nuclear percentage metric is visible
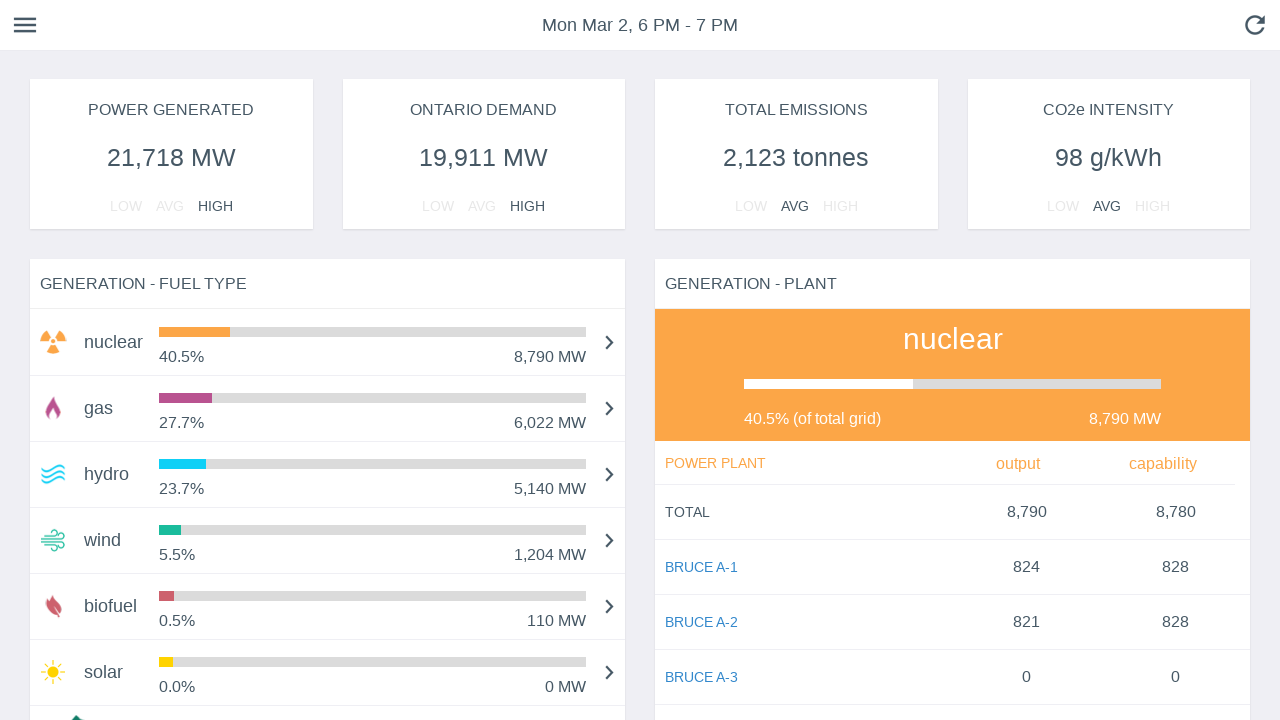

Hydro percentage metric is visible
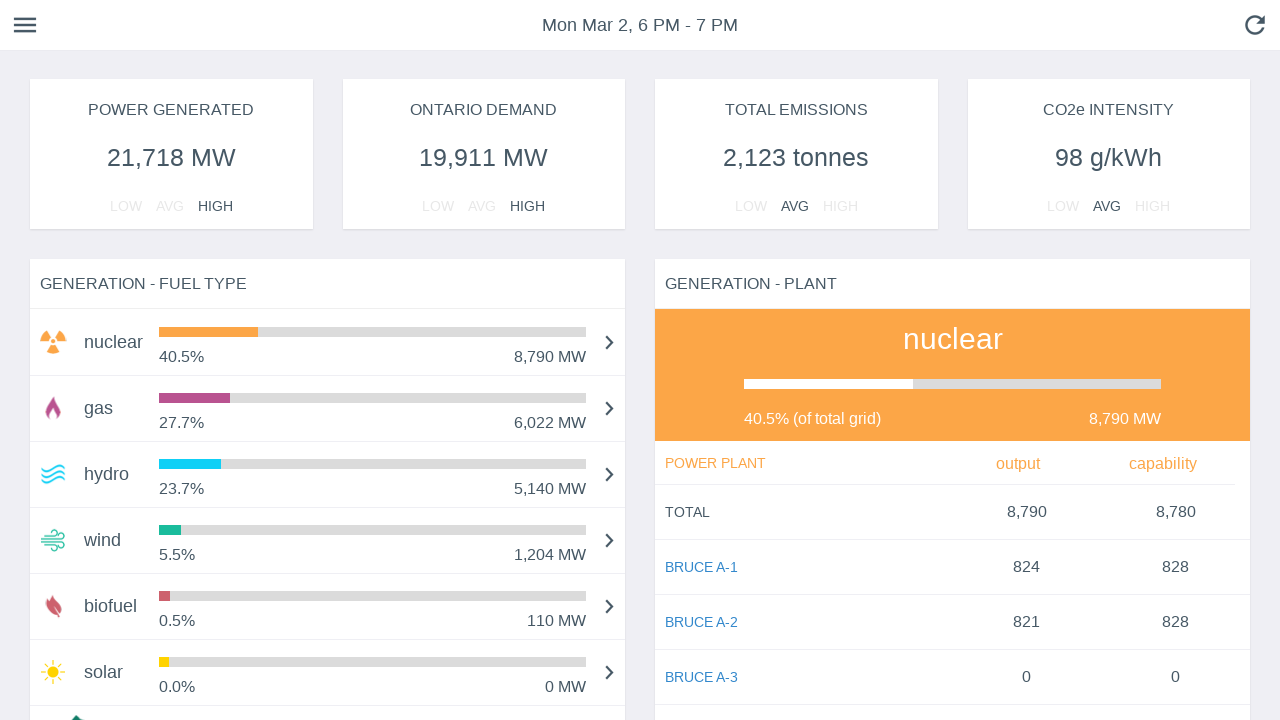

Clicked on energy source 1 of 6 to expand details at (114, 342) on td.energy-source-title >> nth=0
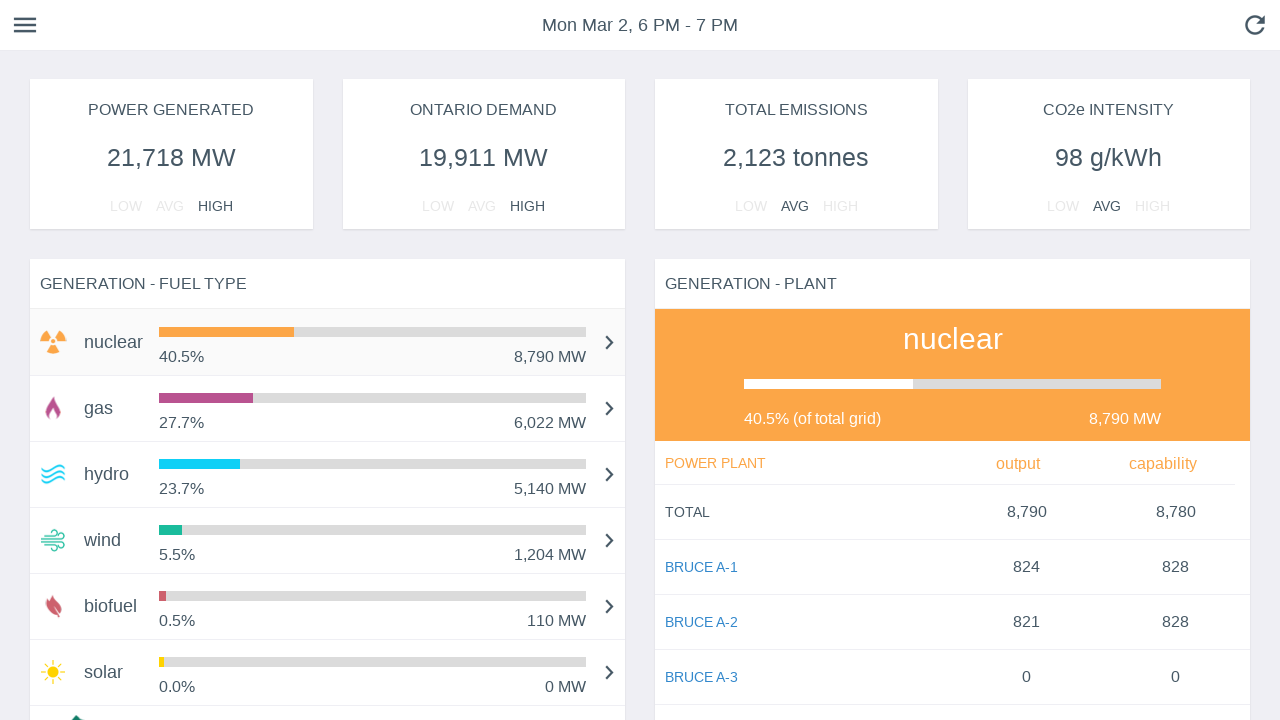

Plant-level details loaded for energy source 1
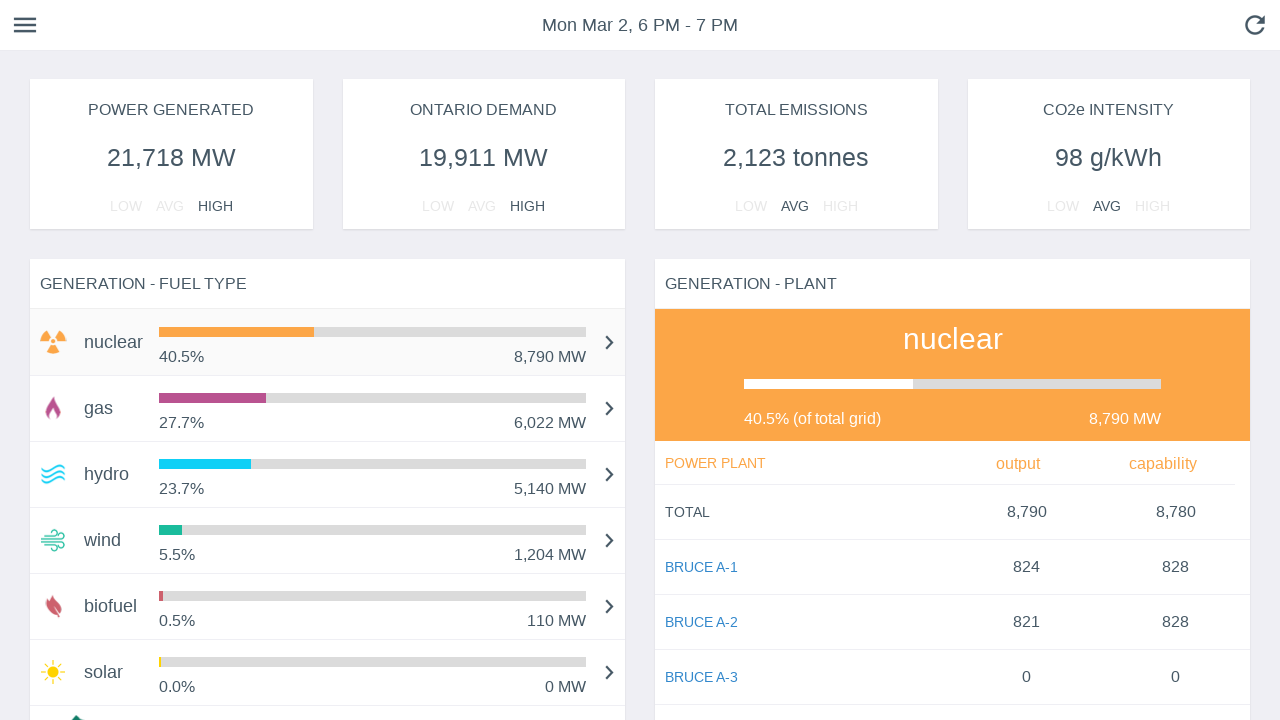

Clicked on energy source 2 of 6 to expand details at (114, 408) on td.energy-source-title >> nth=1
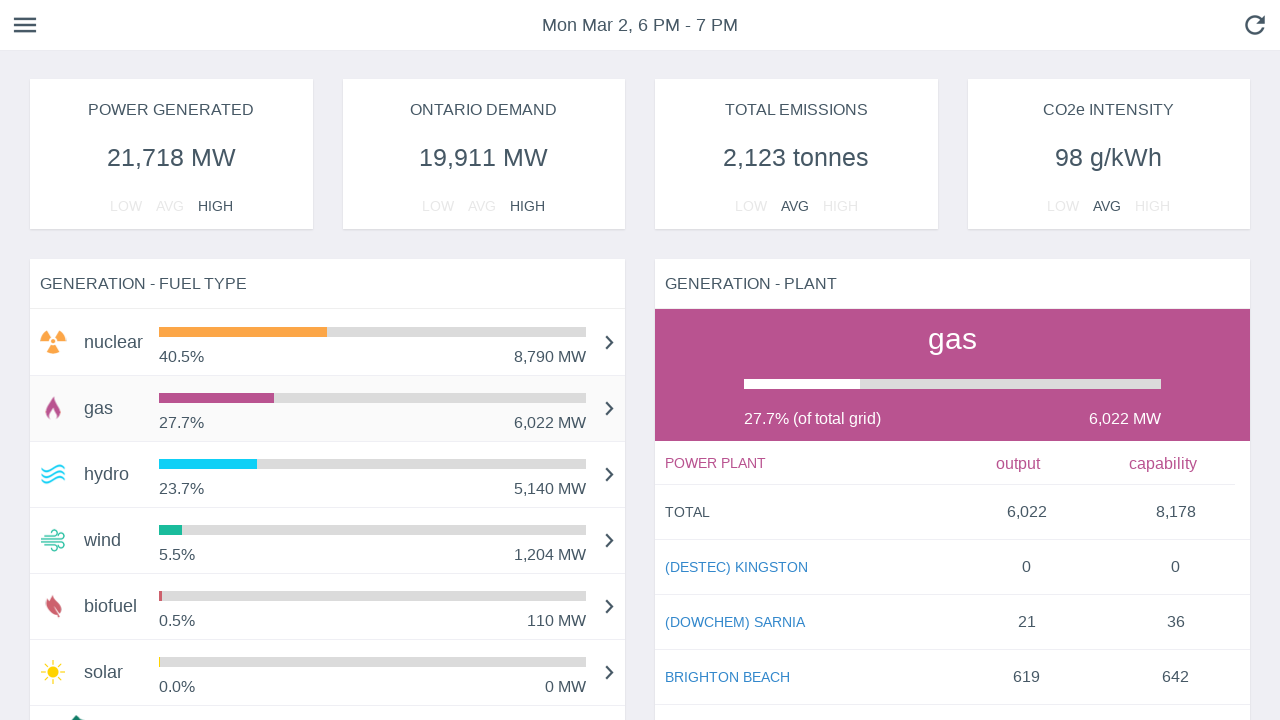

Plant-level details loaded for energy source 2
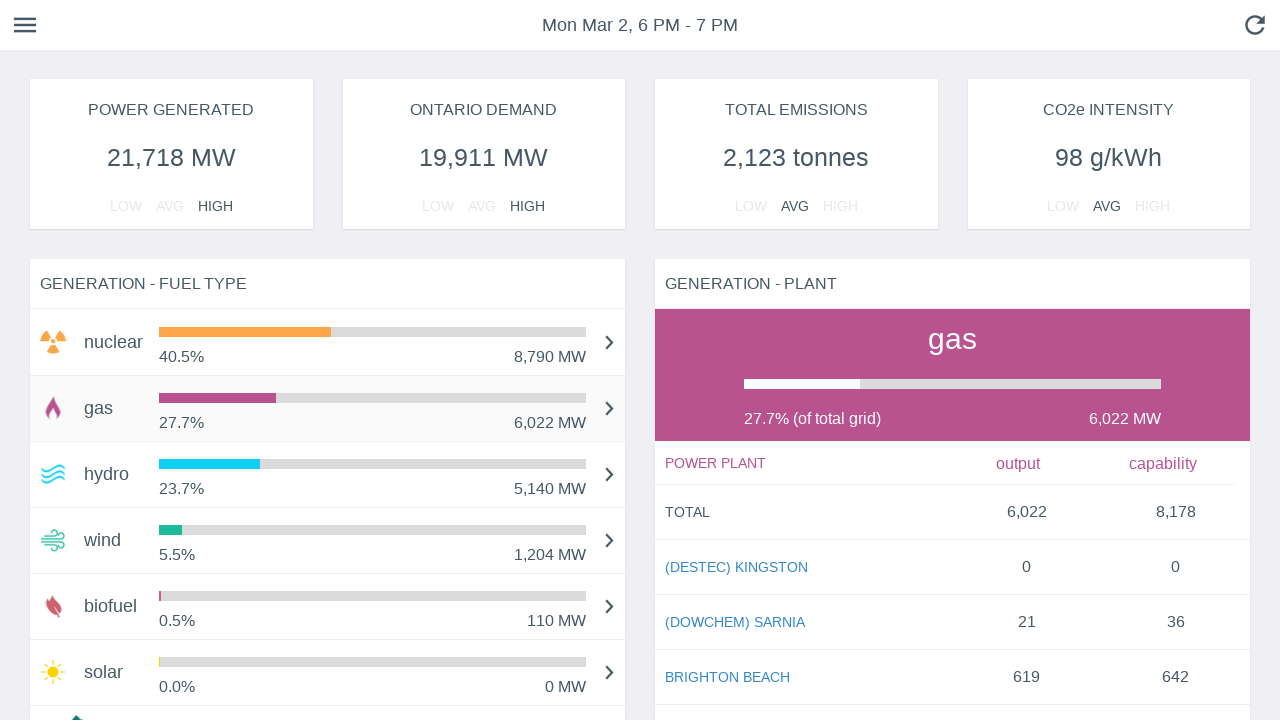

Clicked on energy source 3 of 6 to expand details at (114, 474) on td.energy-source-title >> nth=2
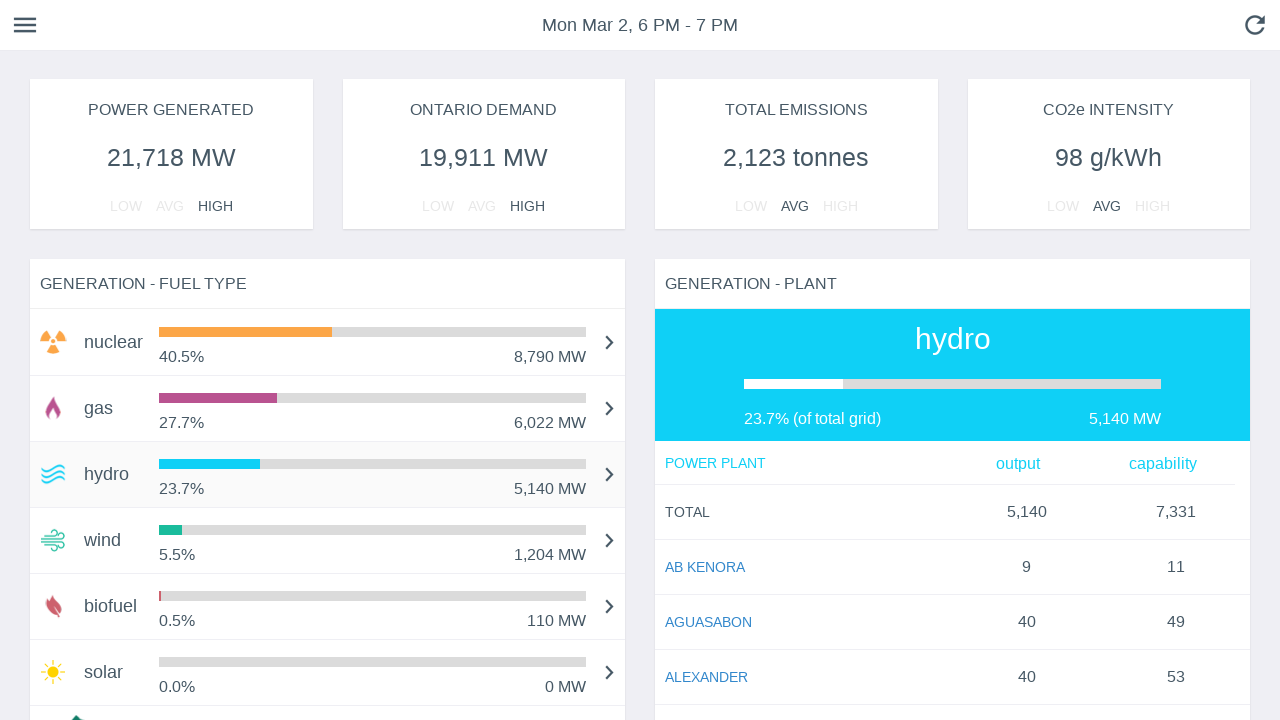

Plant-level details loaded for energy source 3
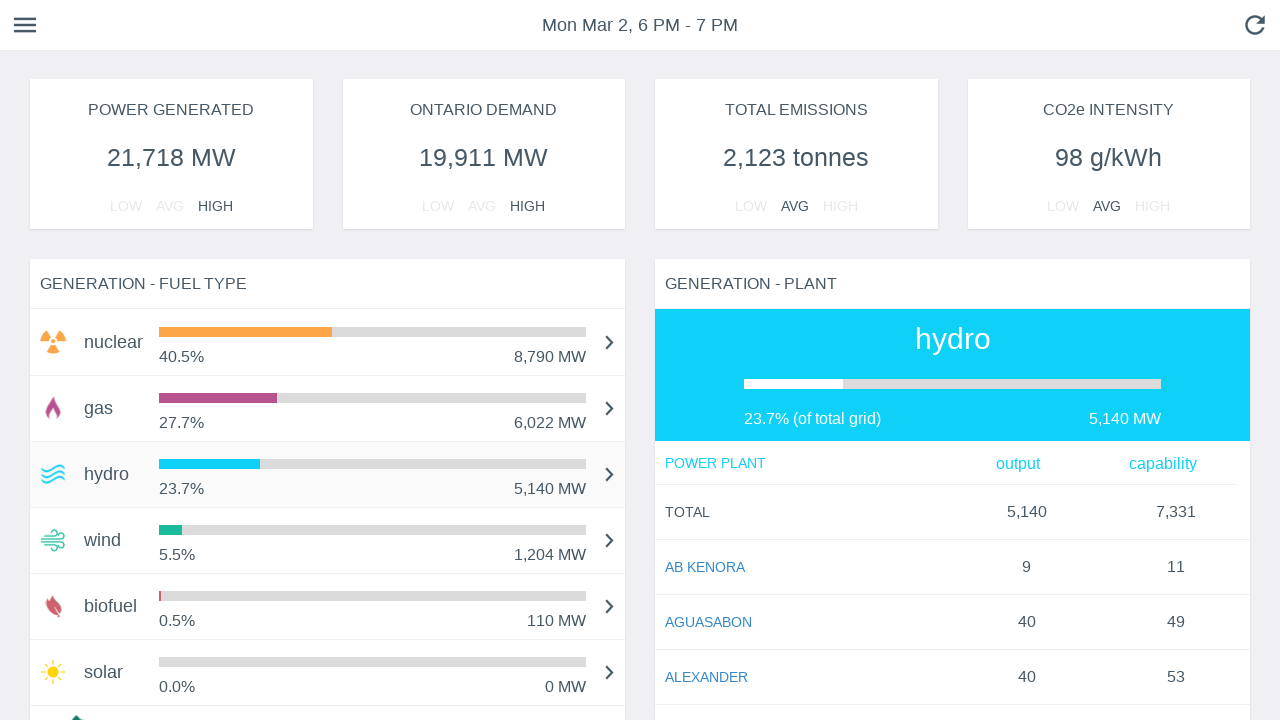

Clicked on energy source 4 of 6 to expand details at (114, 540) on td.energy-source-title >> nth=3
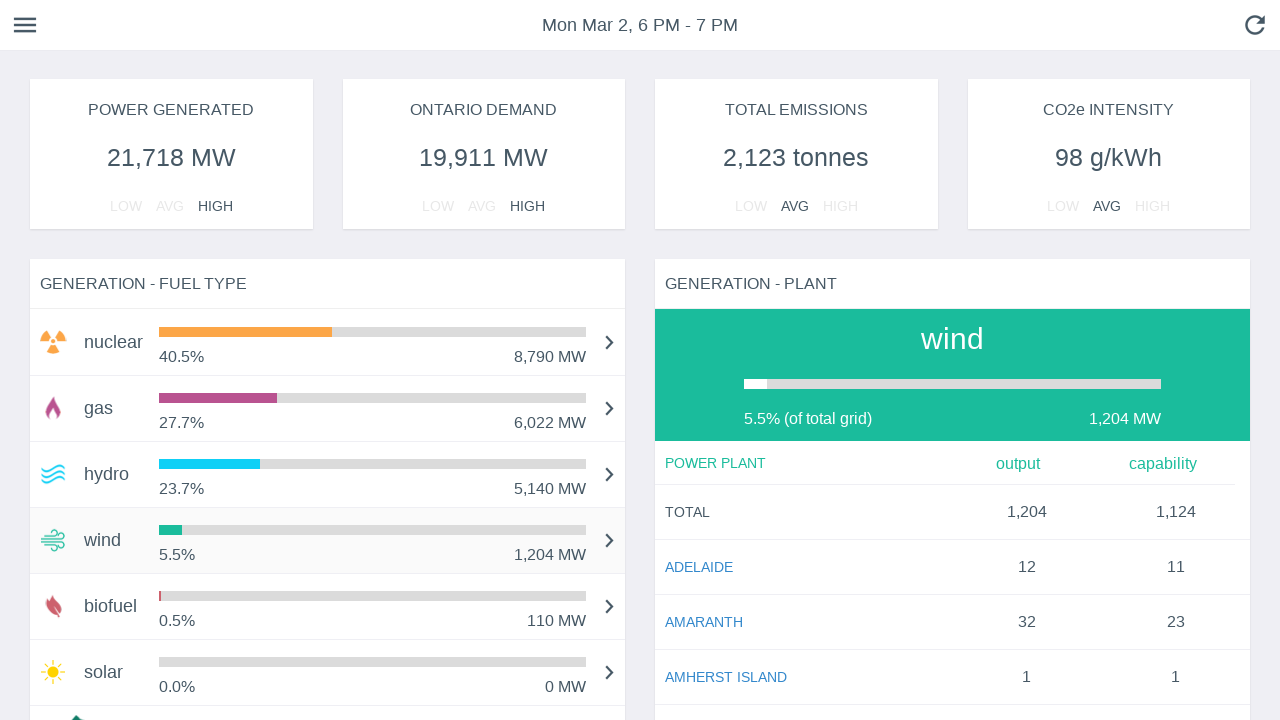

Plant-level details loaded for energy source 4
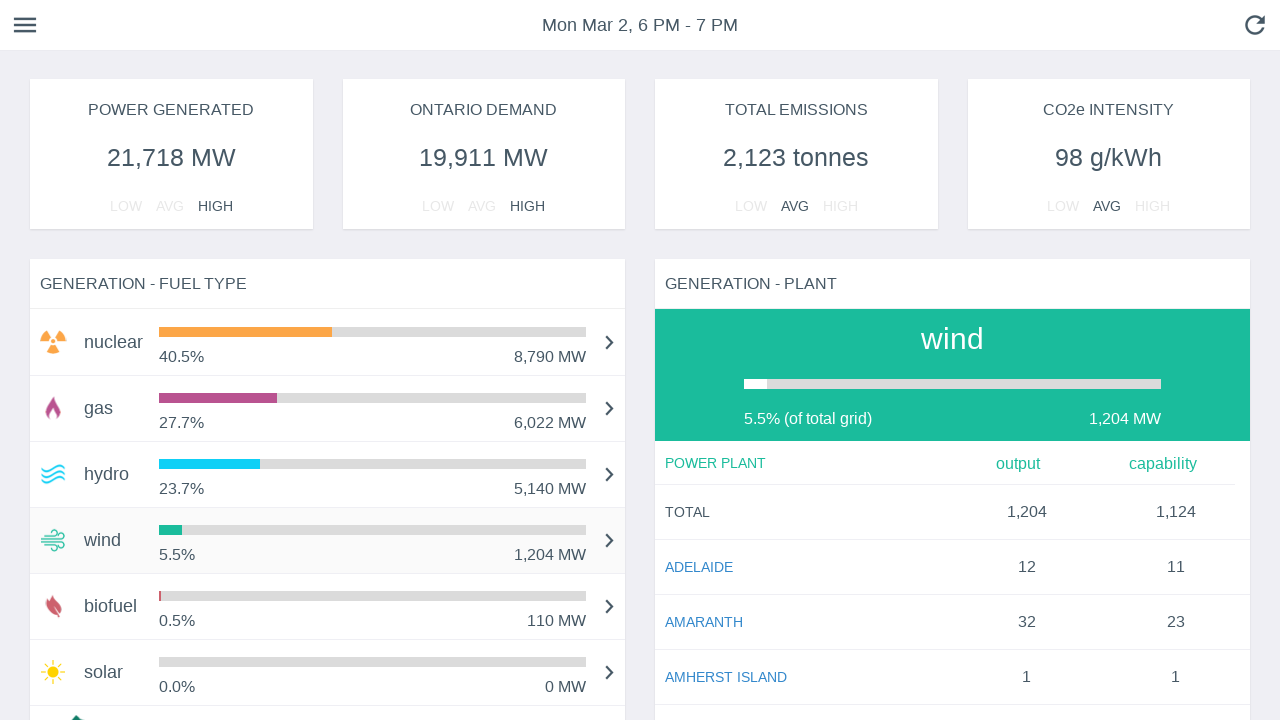

Clicked on energy source 5 of 6 to expand details at (114, 606) on td.energy-source-title >> nth=4
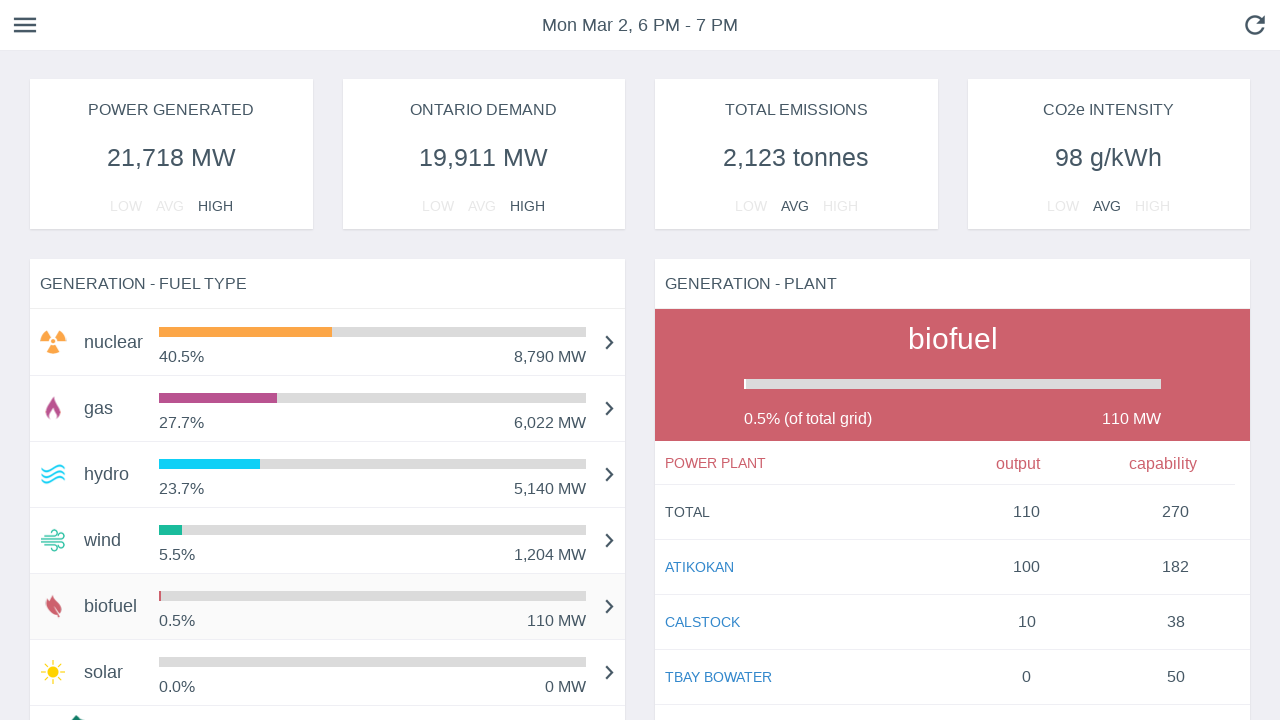

Plant-level details loaded for energy source 5
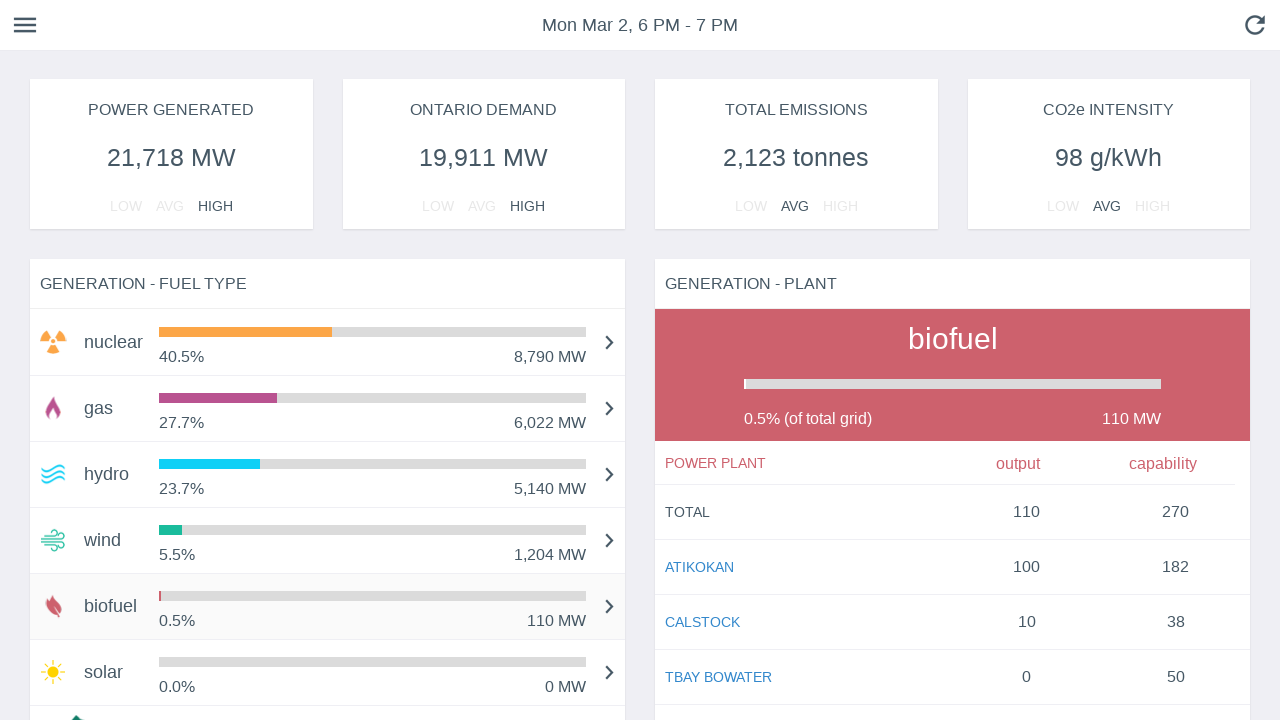

Clicked on energy source 6 of 6 to expand details at (114, 672) on td.energy-source-title >> nth=5
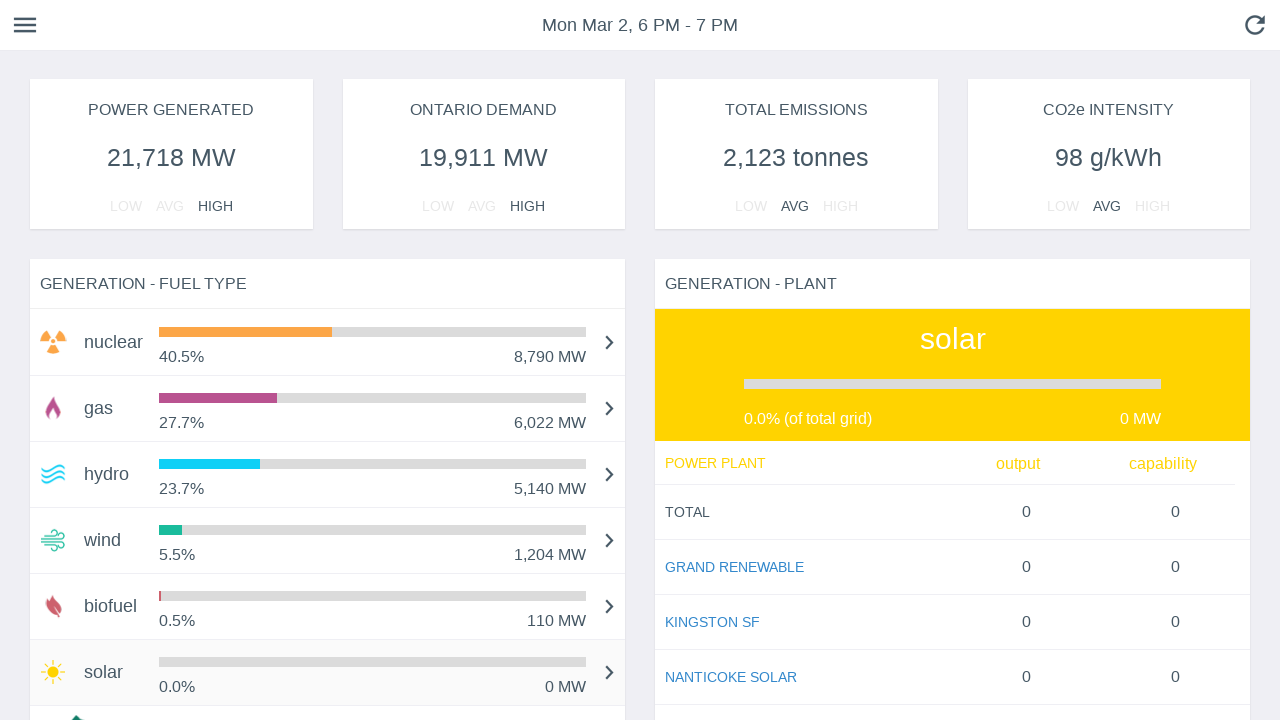

Plant-level details loaded for energy source 6
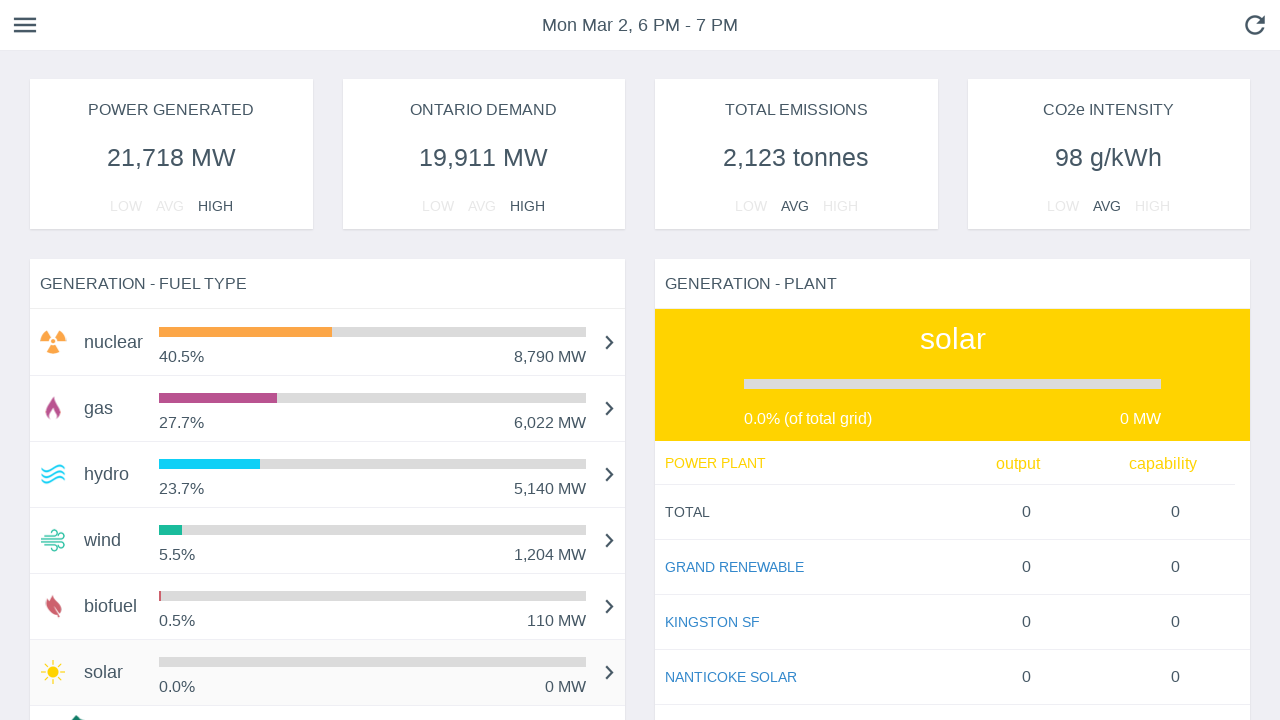

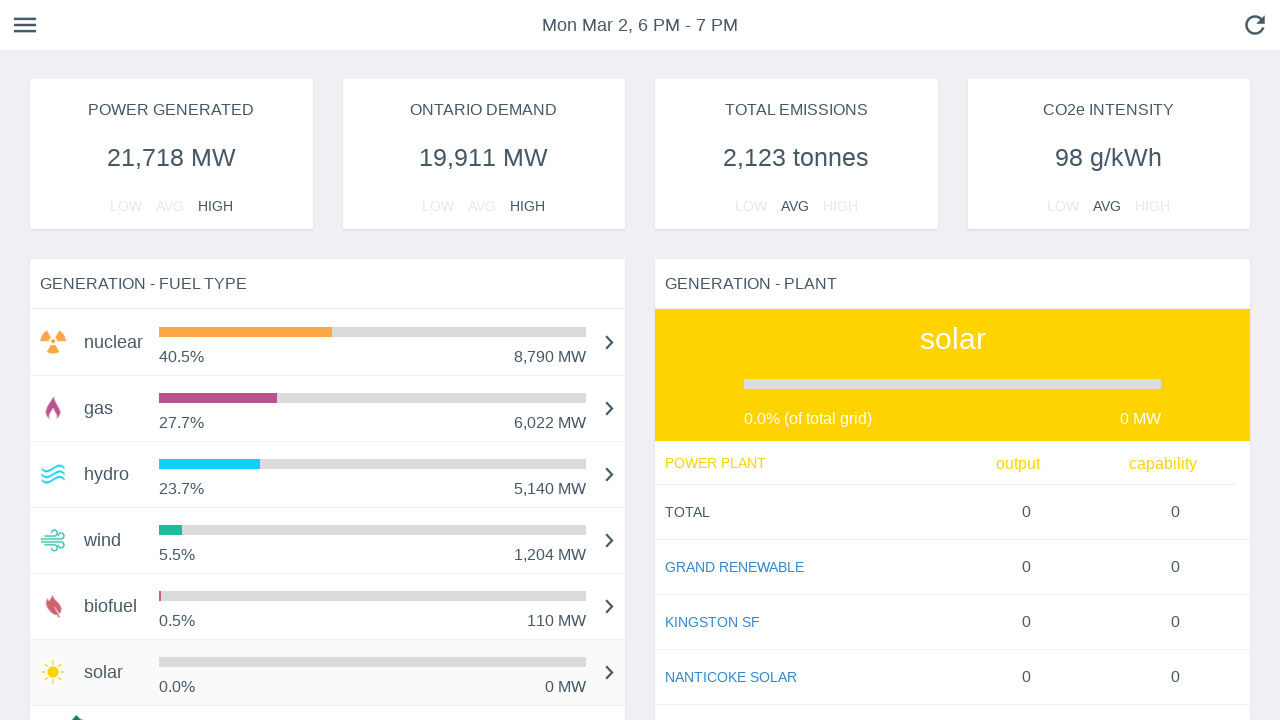